Tests stock validation by trying to add more items than available in stock

Starting URL: http://practice.automationtesting.in/

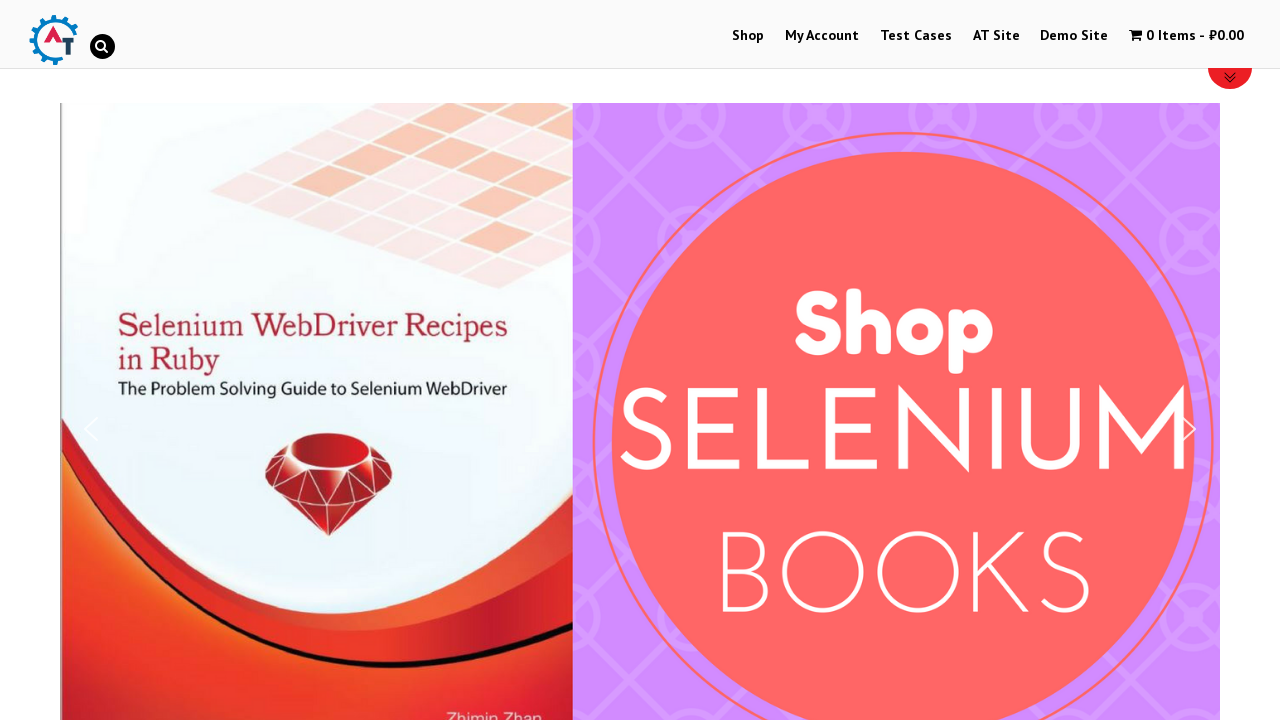

Clicked on Shop menu item at (748, 36) on xpath=//*[@id='menu-item-40']
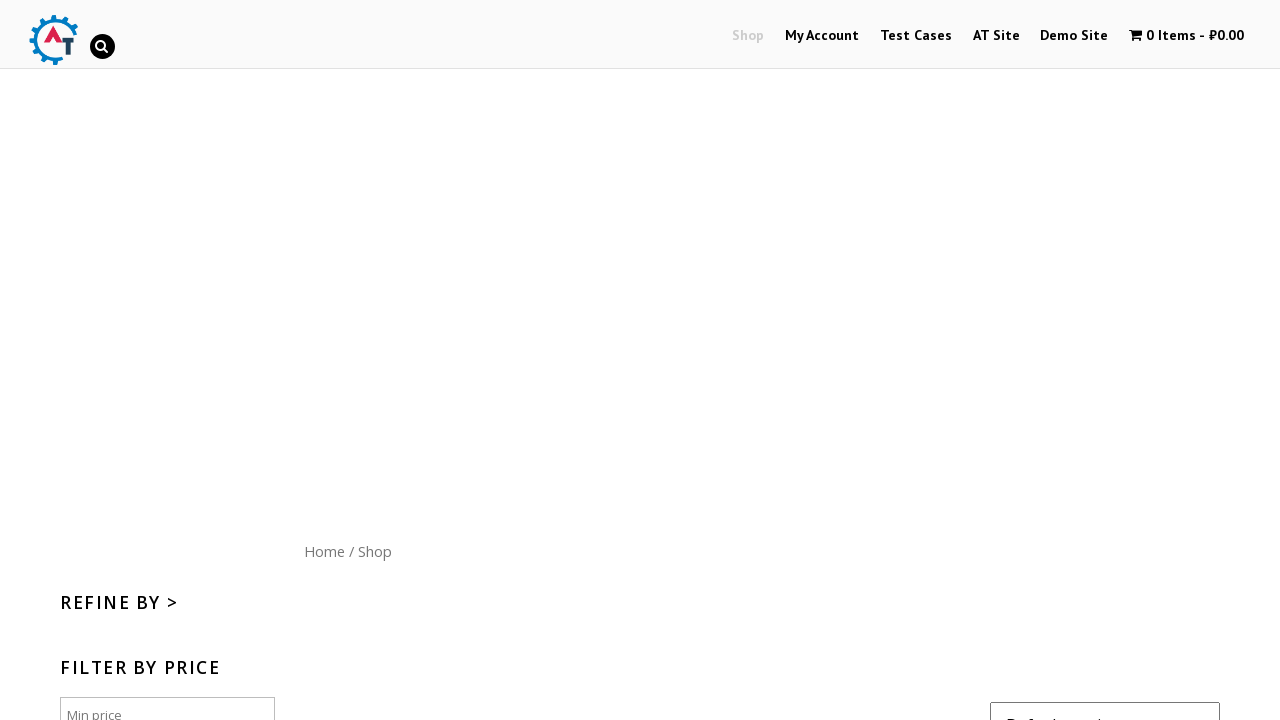

Clicked on Home link at (324, 551) on xpath=//div[@id='content']/nav//a
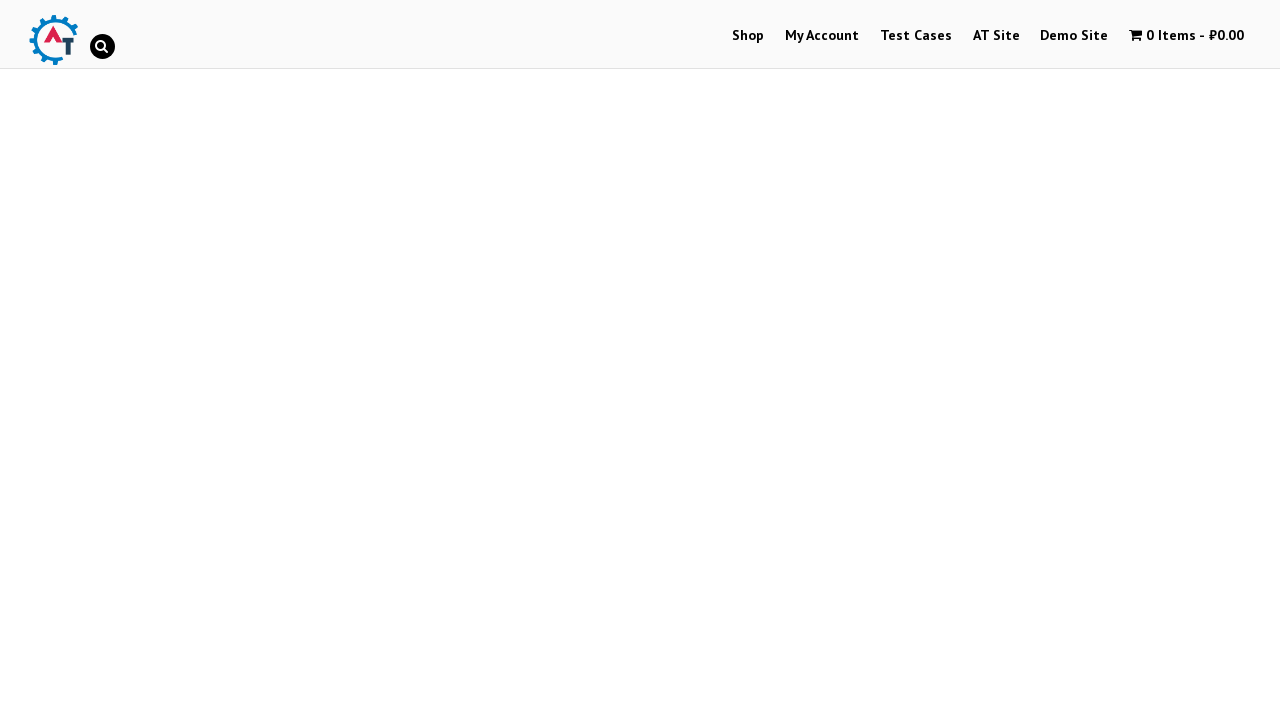

Clicked on a product at (1039, 361) on xpath=//*[@id='text-22-sub_row_1-0-2-2-0']
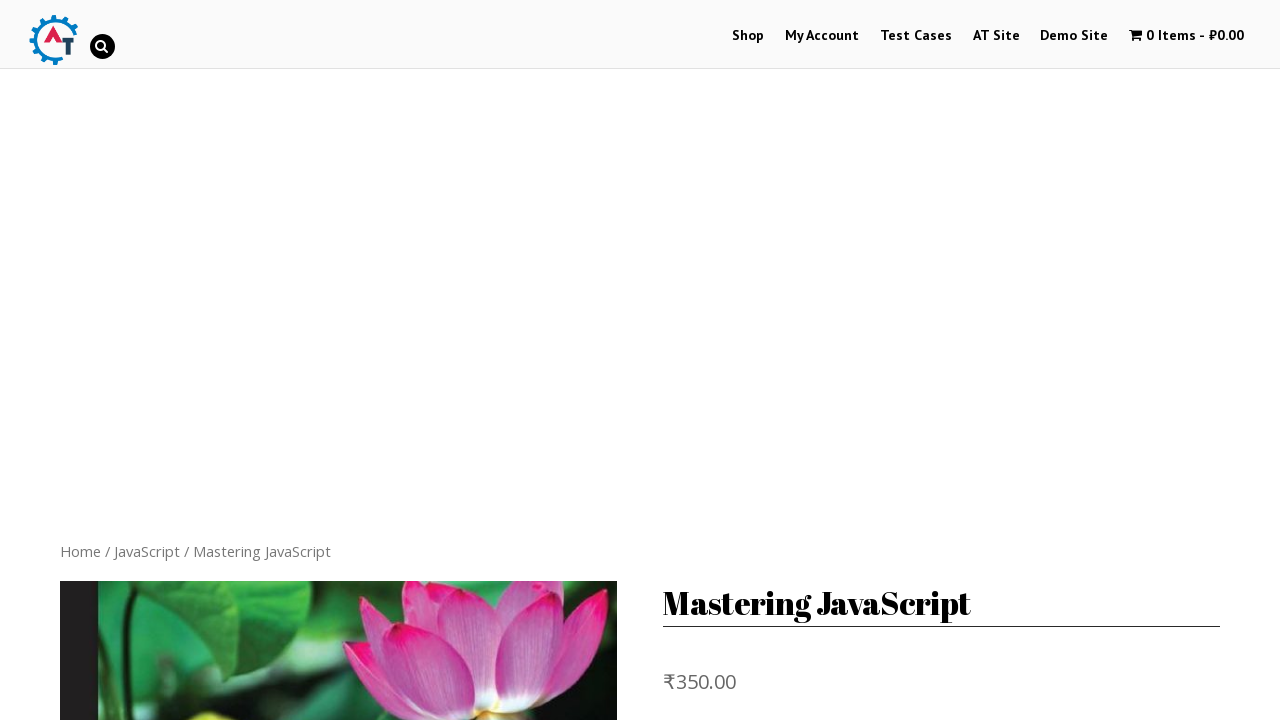

Entered quantity 7800 exceeding available stock on //input[@type='number']
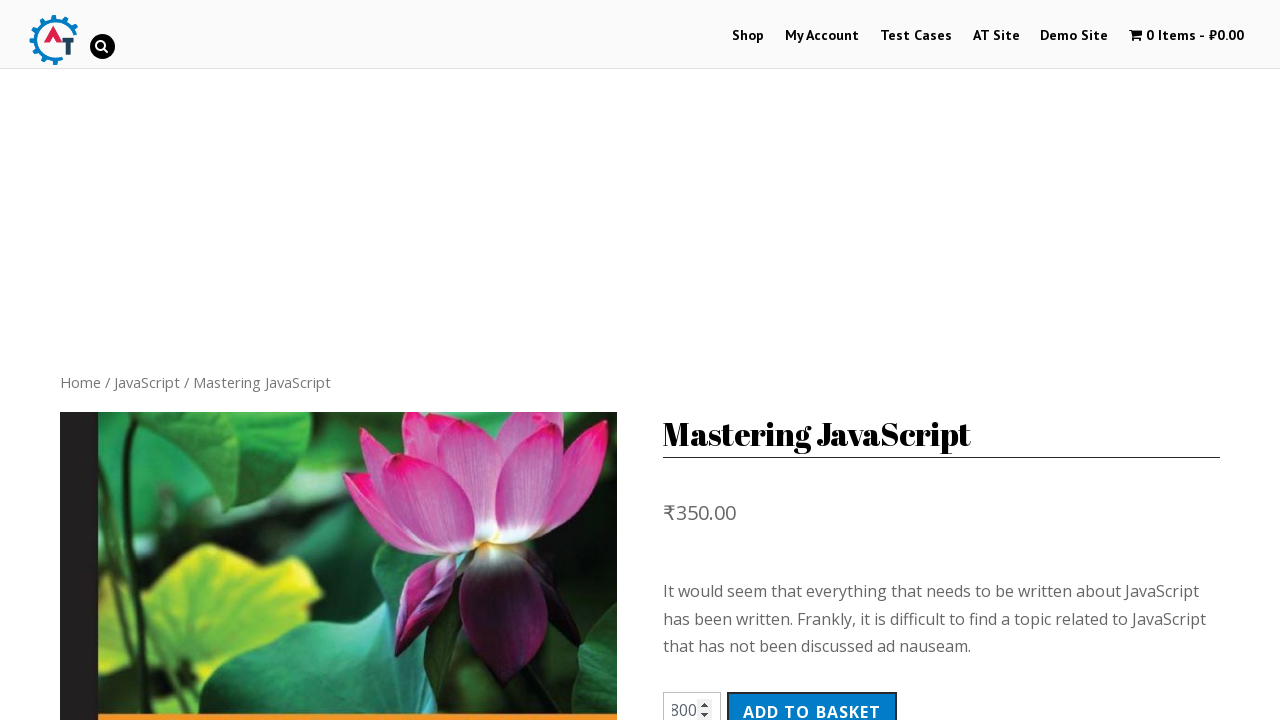

Clicked Add to Basket button to test stock validation at (812, 310) on xpath=//button[@type='submit']
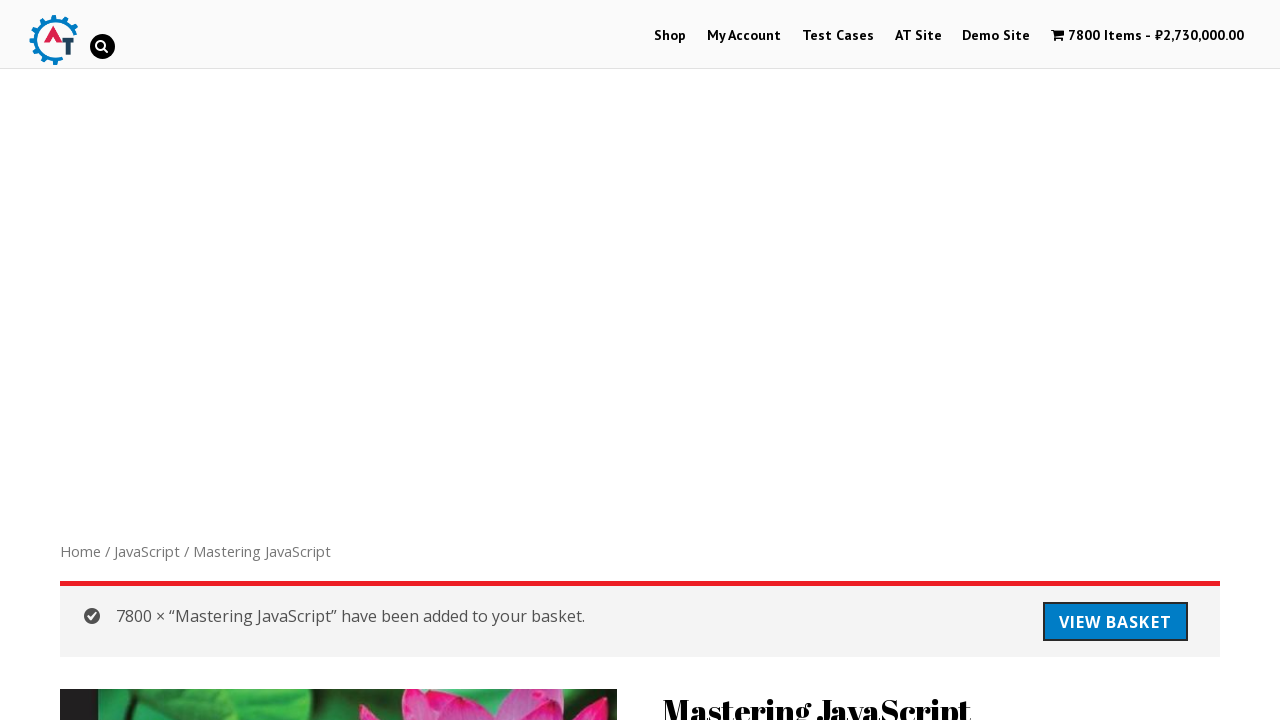

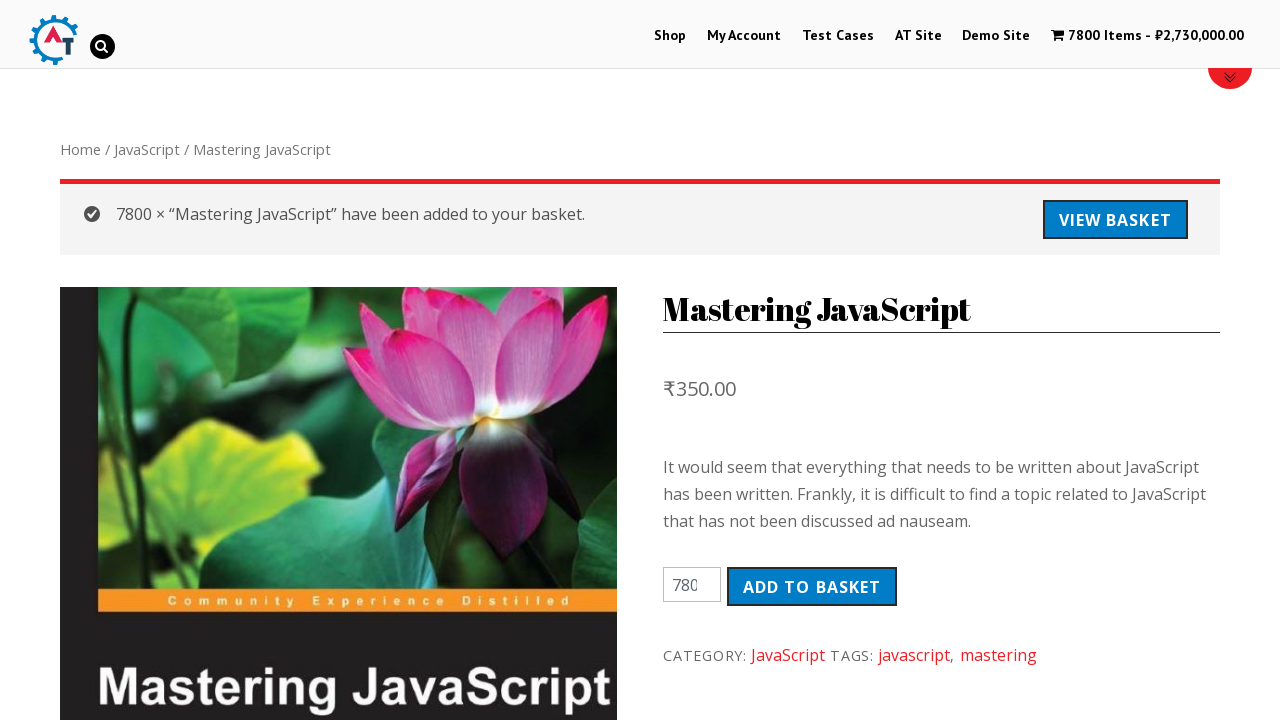